Navigates to the QA.com website homepage

Starting URL: https://www.qa.com

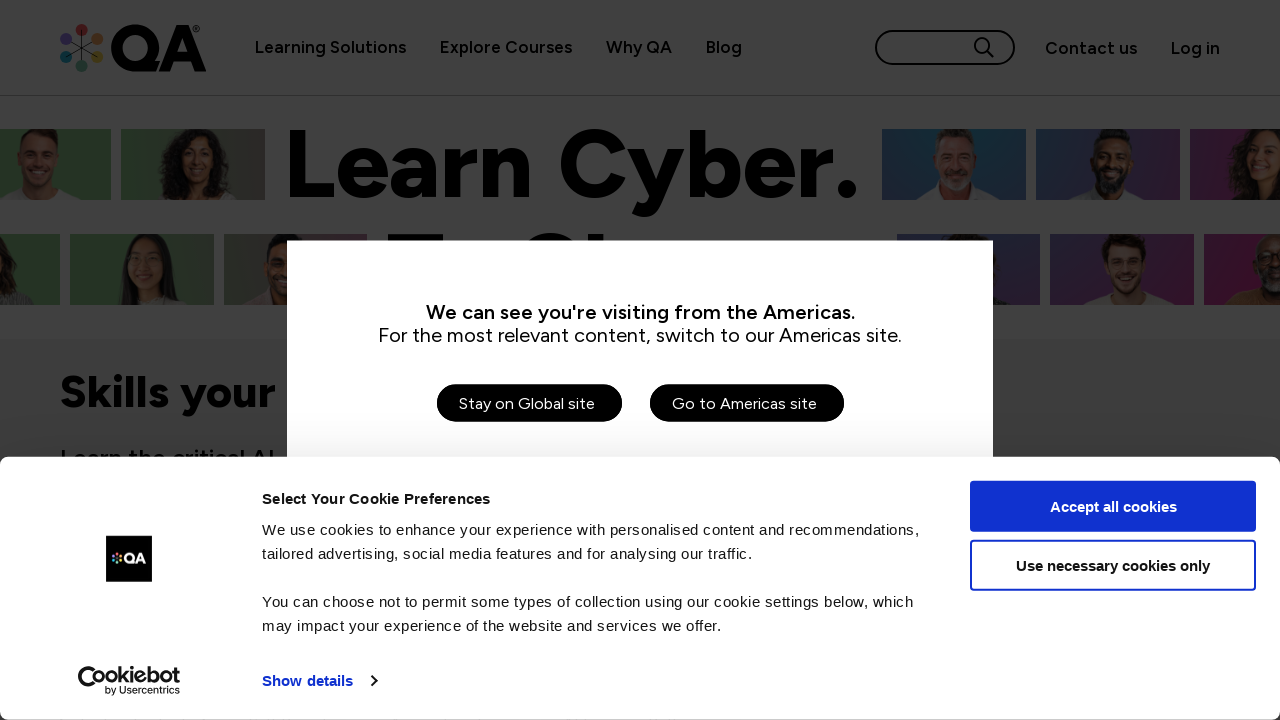

QA.com homepage loaded - DOM content loaded
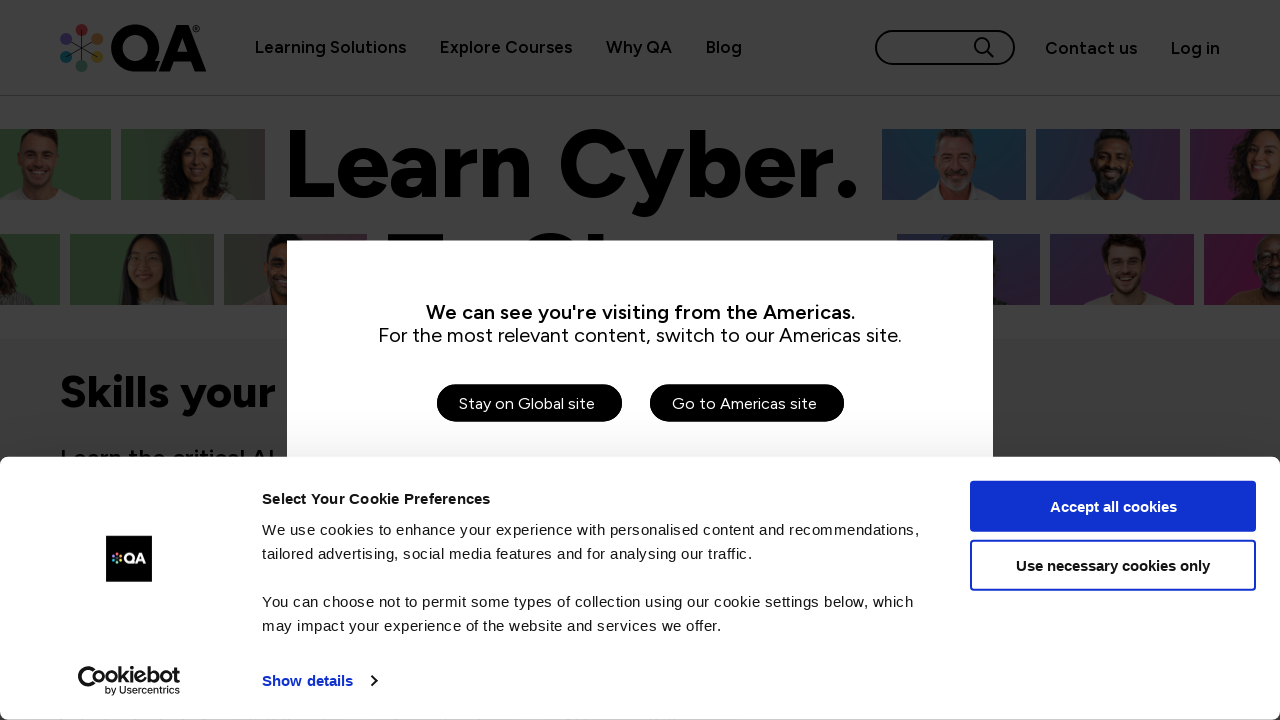

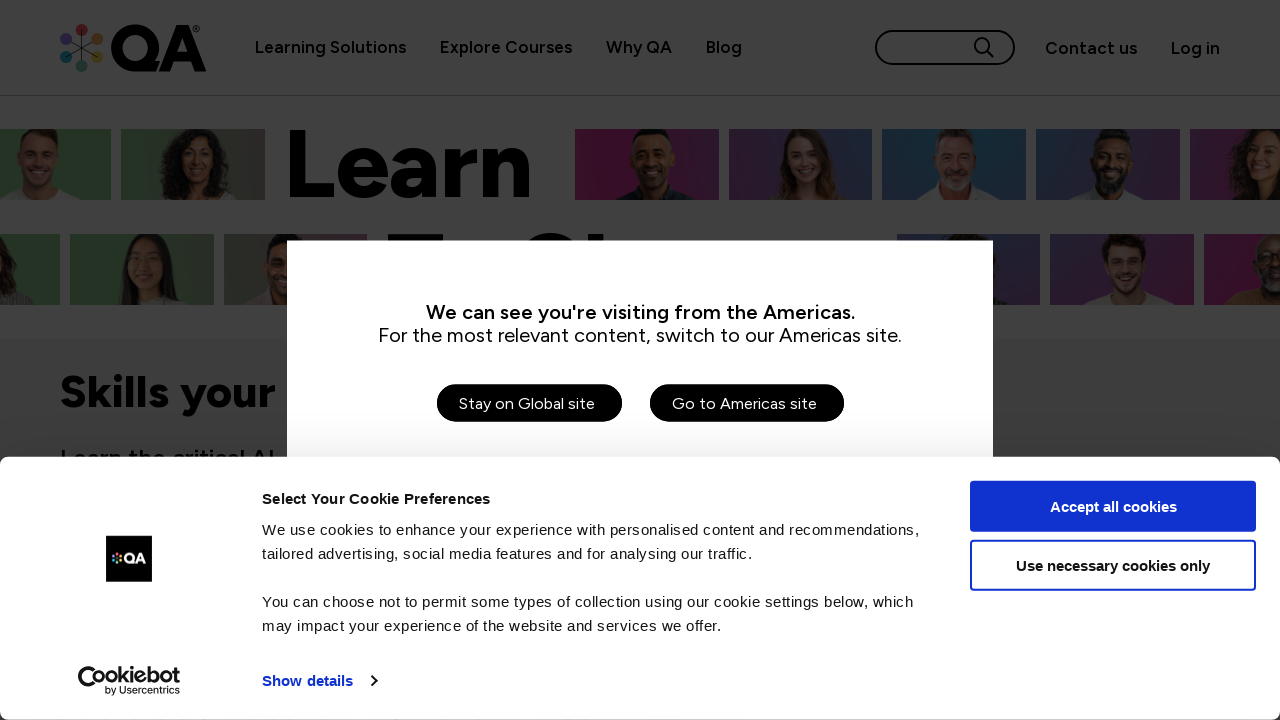